Tests that the todo counter displays the correct number of items

Starting URL: https://demo.playwright.dev/todomvc

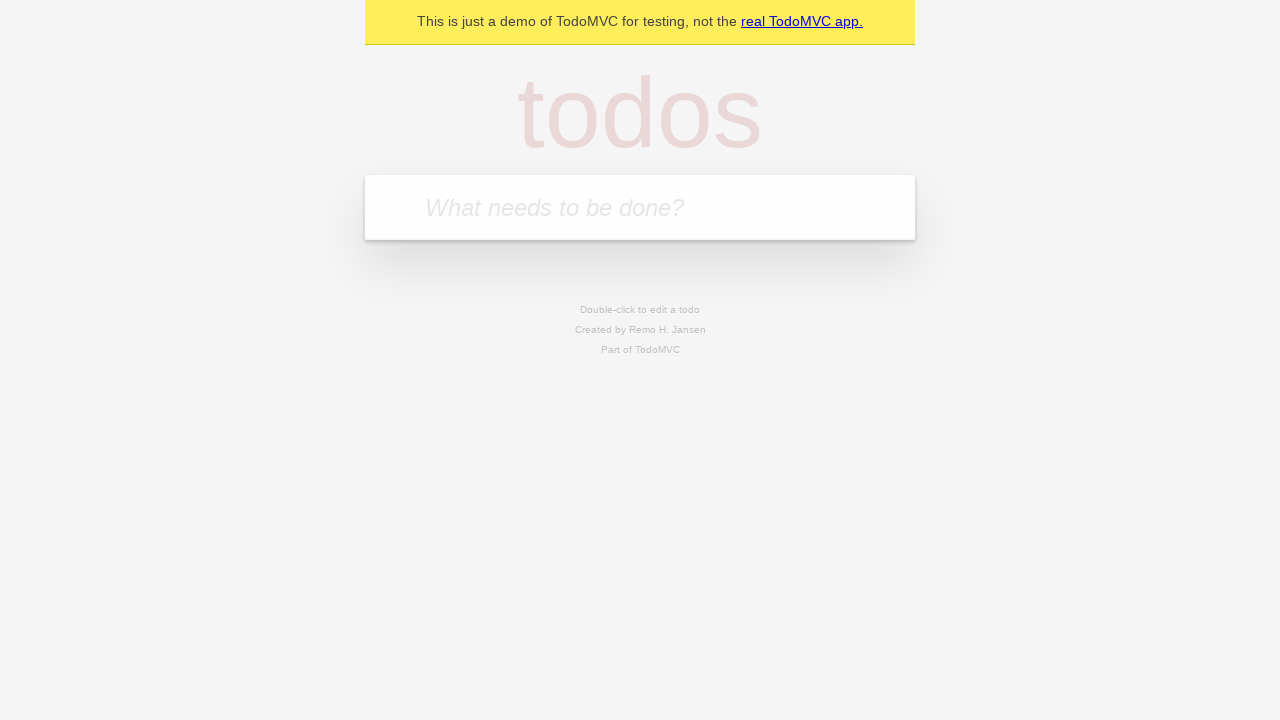

Filled new todo input with 'buy some cheese' on .new-todo
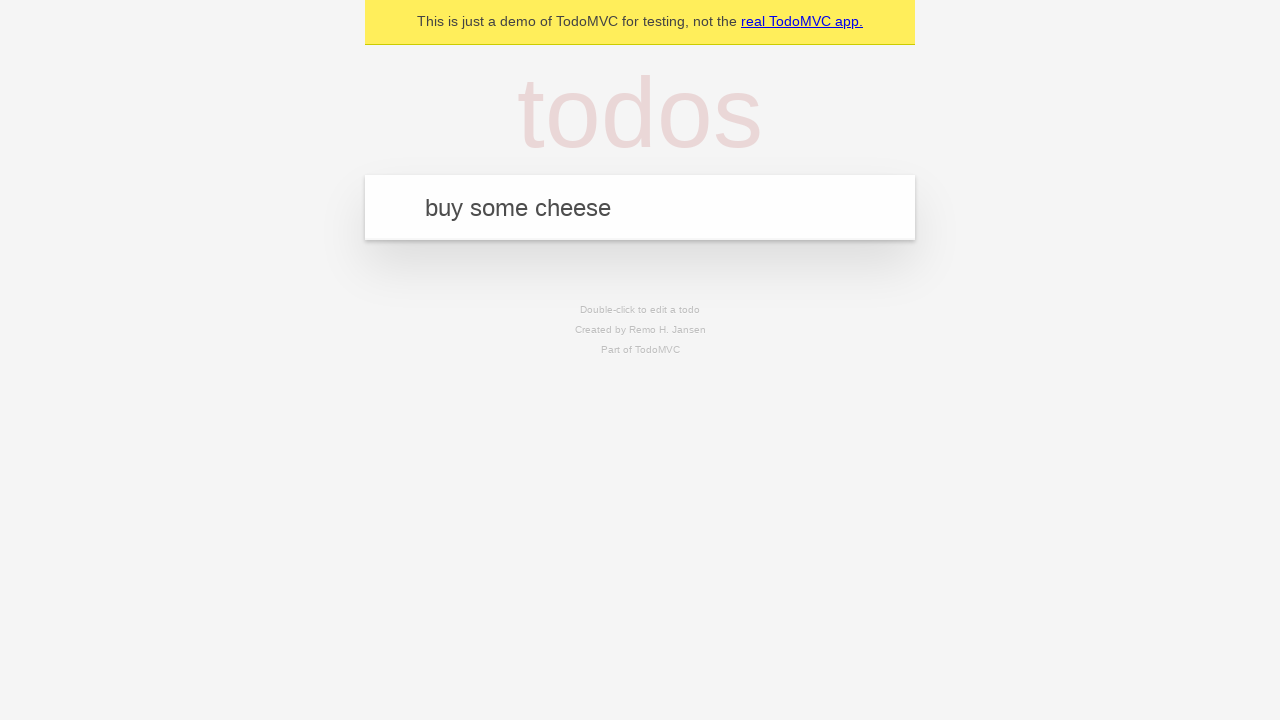

Pressed Enter to add first todo item on .new-todo
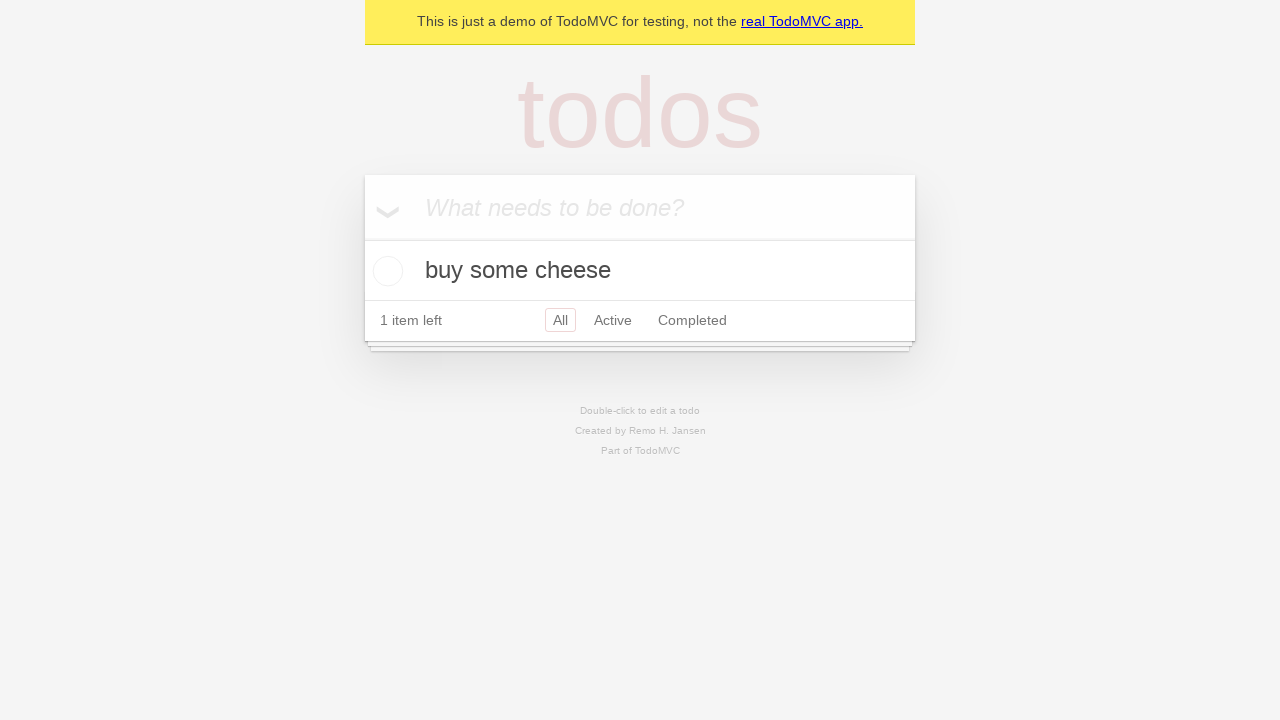

Todo counter element loaded and displays 1 item
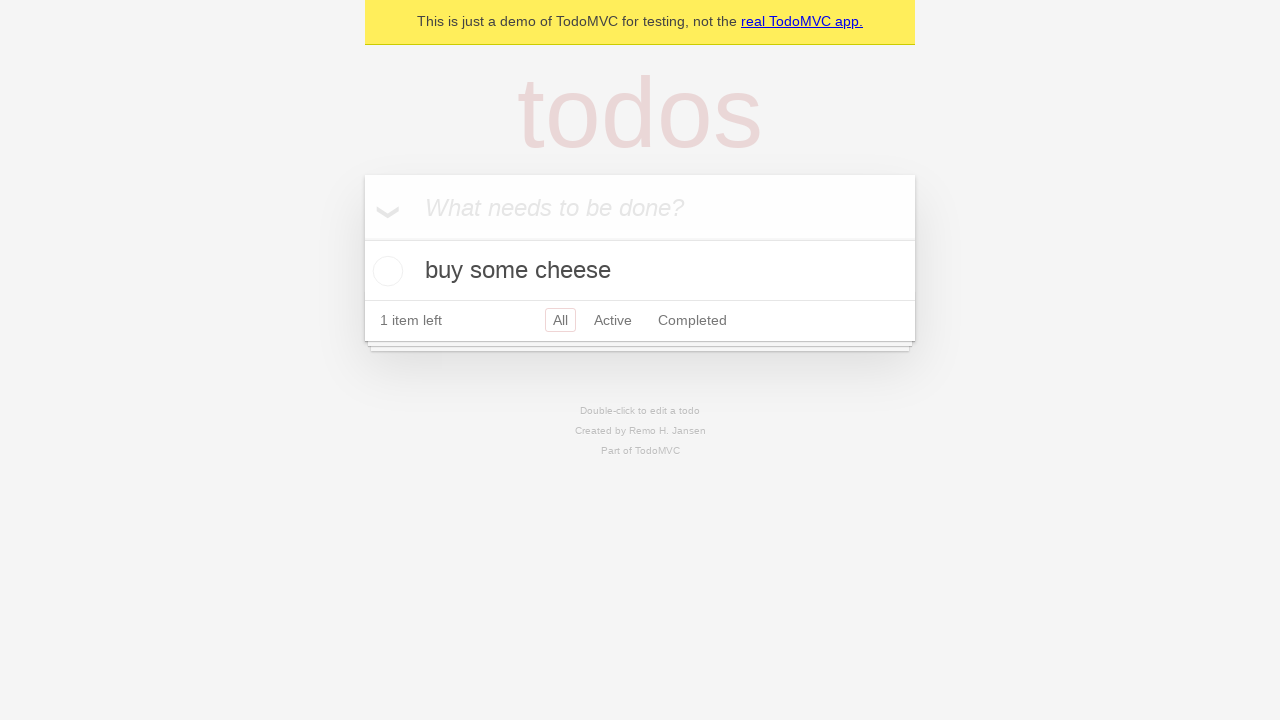

Filled new todo input with 'feed the cat' on .new-todo
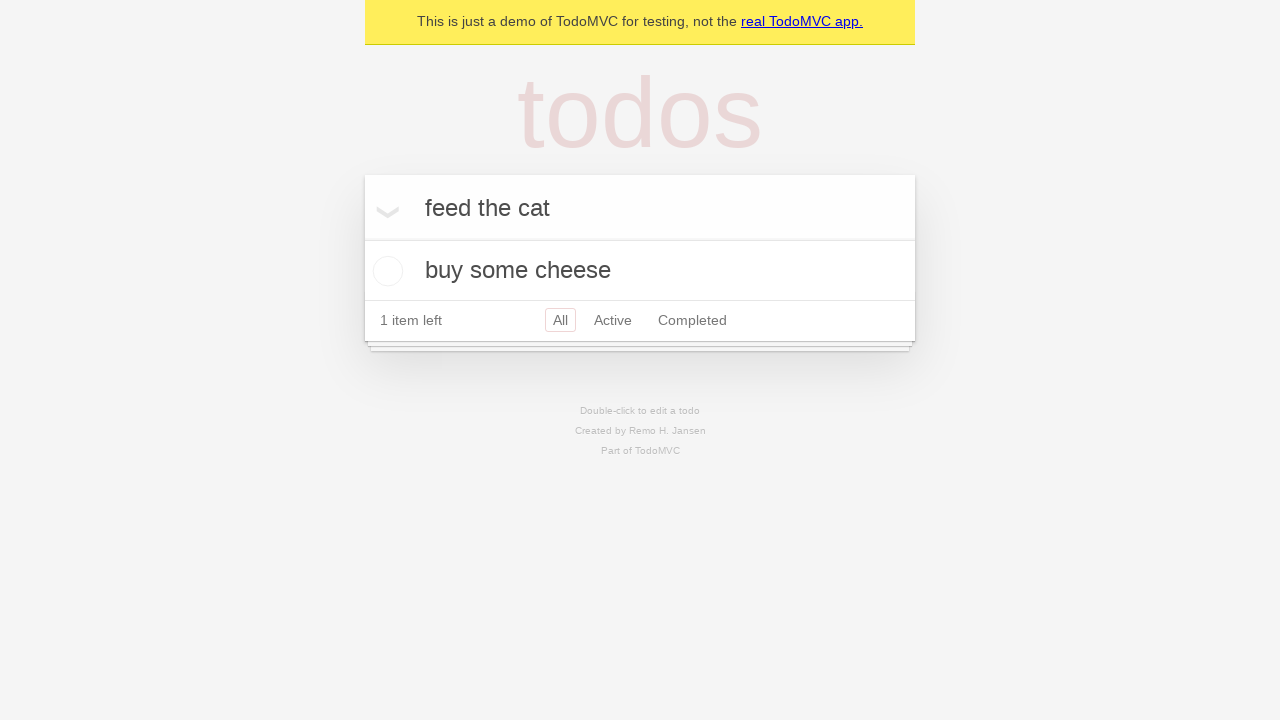

Pressed Enter to add second todo item on .new-todo
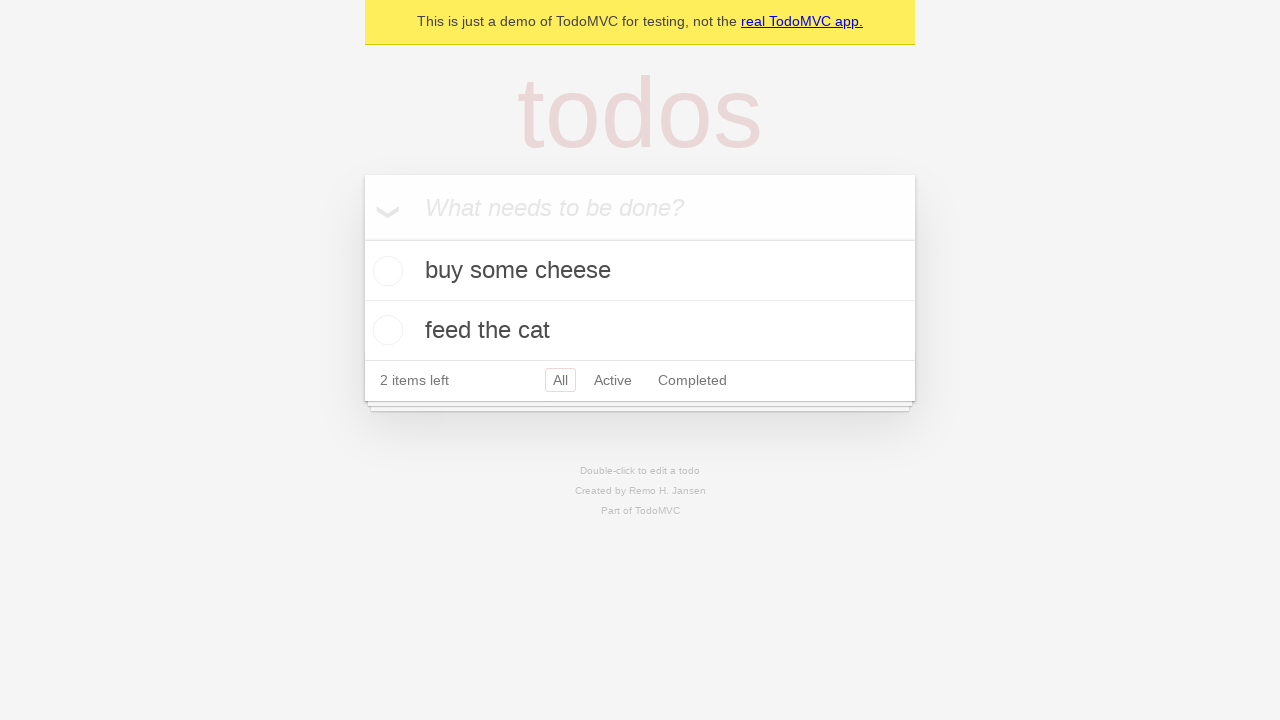

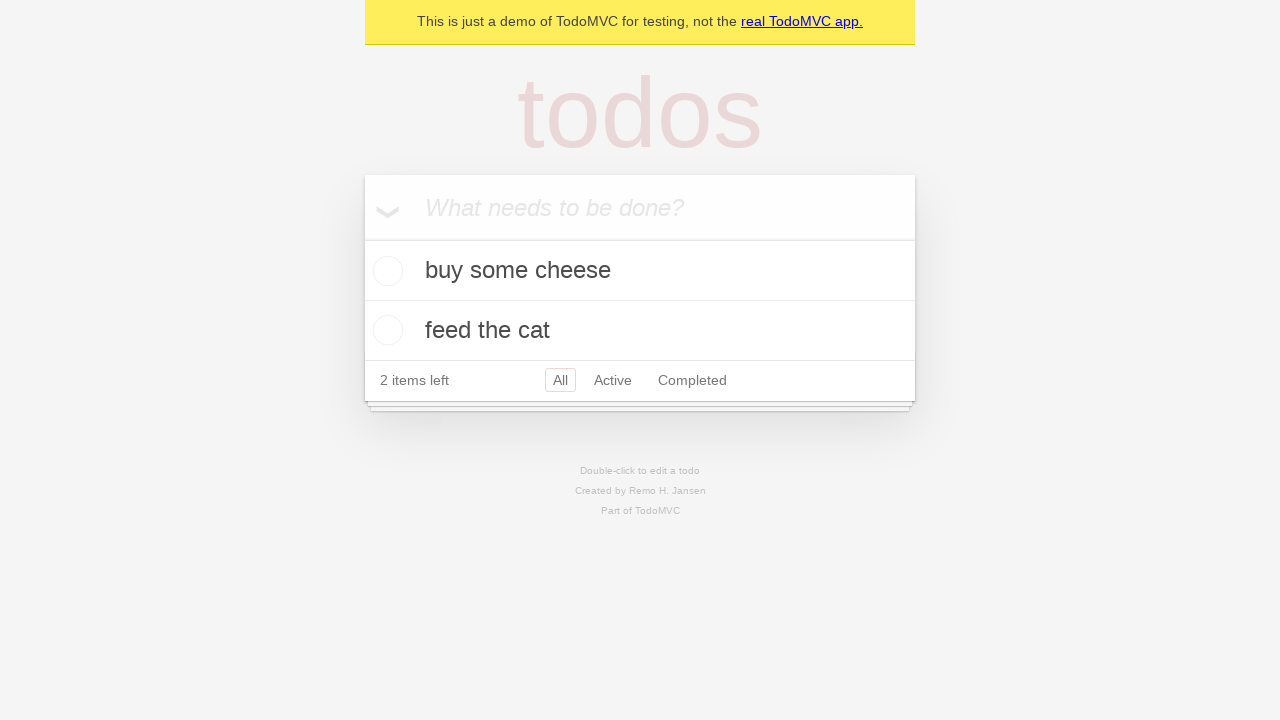